Tests horizontal scrolling functionality by scrolling the page right and then left using JavaScript execution

Starting URL: https://omayo.blogspot.com/2013/05/page-one.html

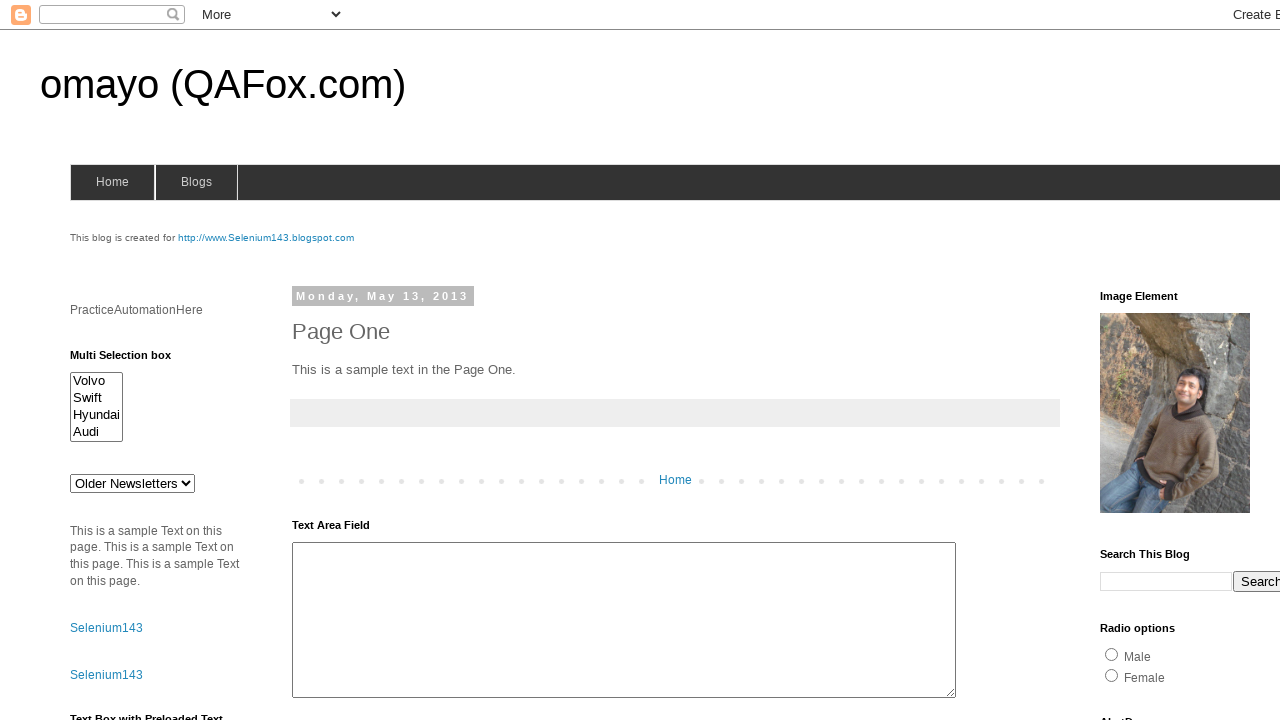

Scrolled page horizontally to the right by 500 pixels
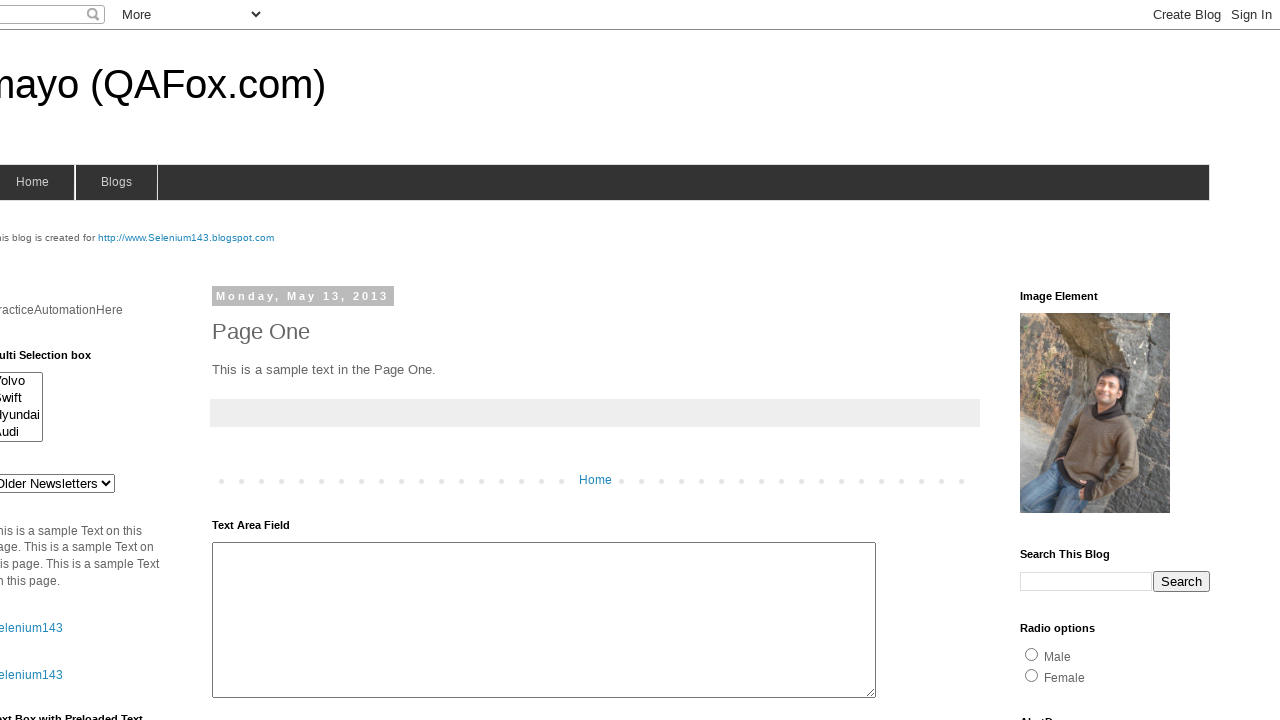

Waited for 2 seconds after right scroll
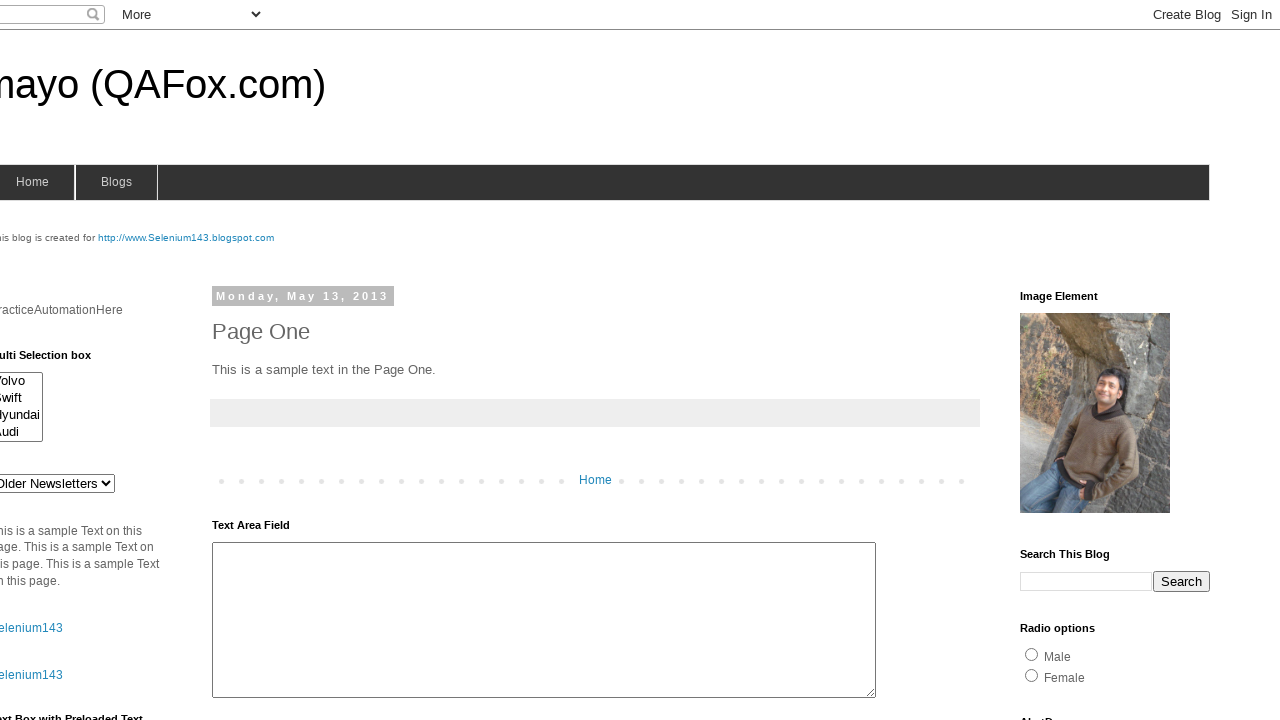

Scrolled page horizontally to the left by 150 pixels
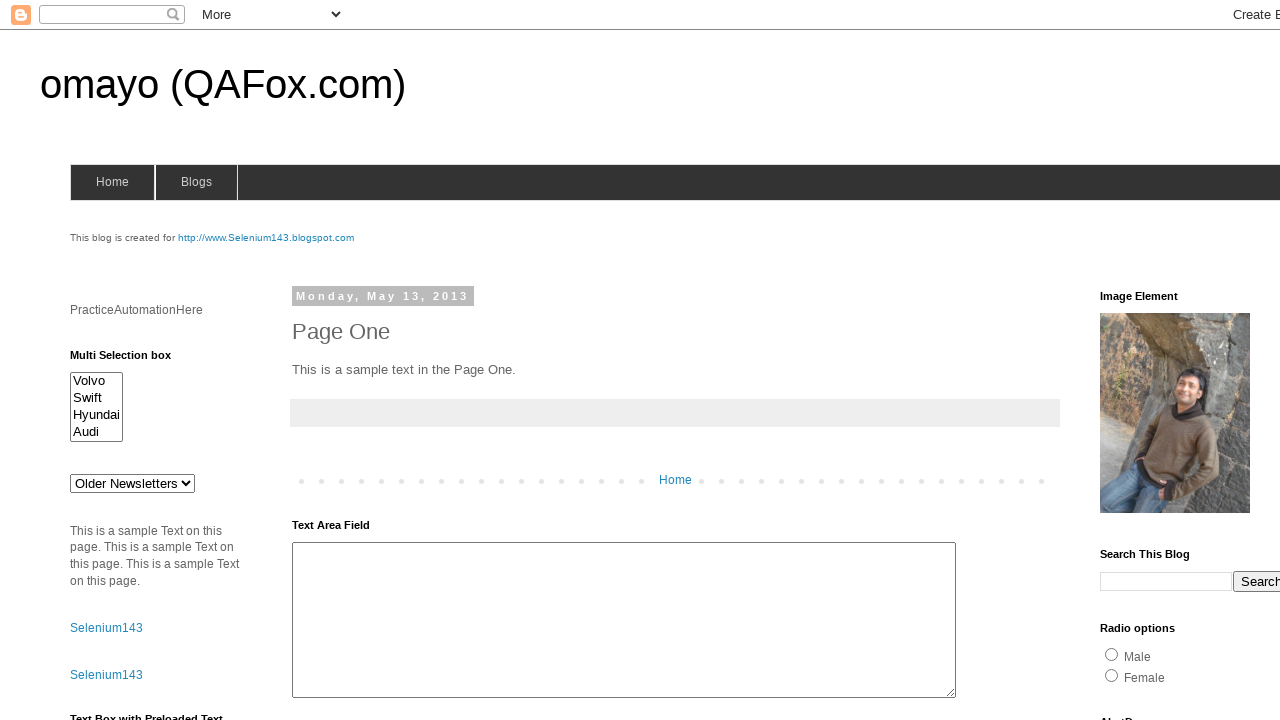

Waited for 2 seconds after left scroll
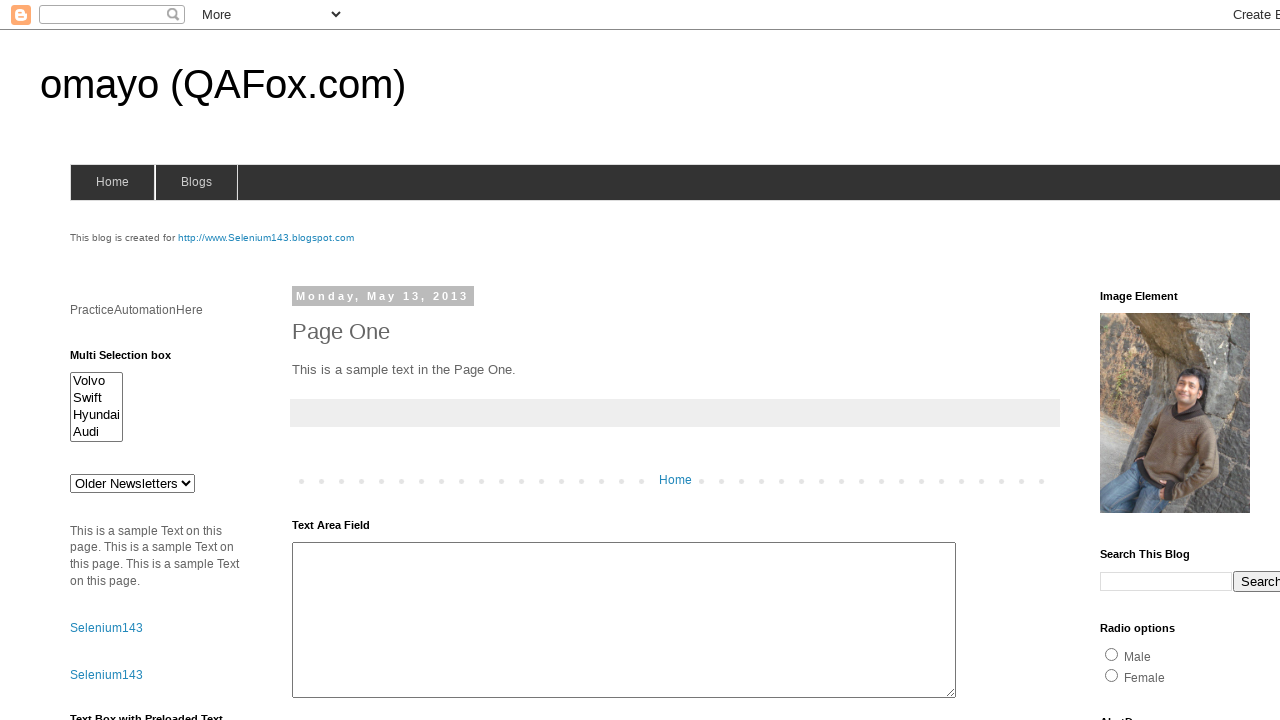

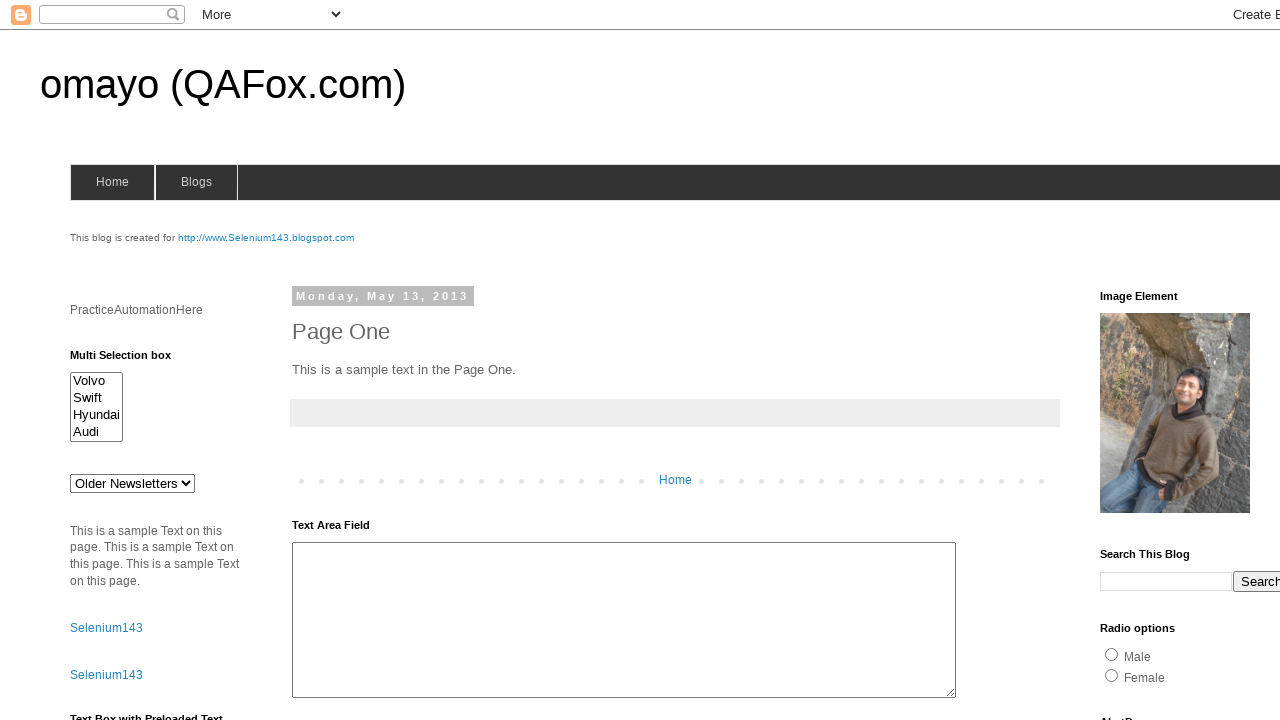